Tests an XML transformation tool by searching for an XML type, selecting "profile3" from options, and verifying the Transform button is displayed

Starting URL: https://mohan-chinnappan-n5.github.io/xml/sfl-xslt.html

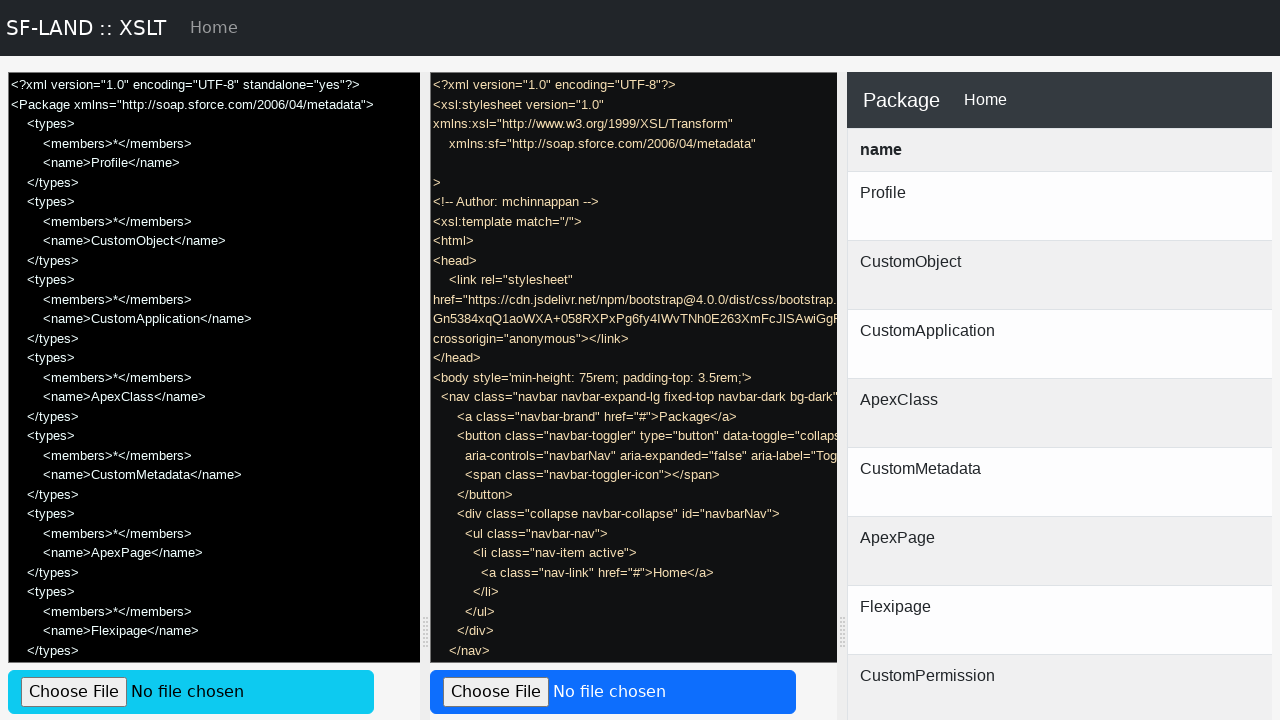

Clicked on the search placeholder for XML Type at (630, 360) on internal:attr=[placeholder="Search for XML Type..."i]
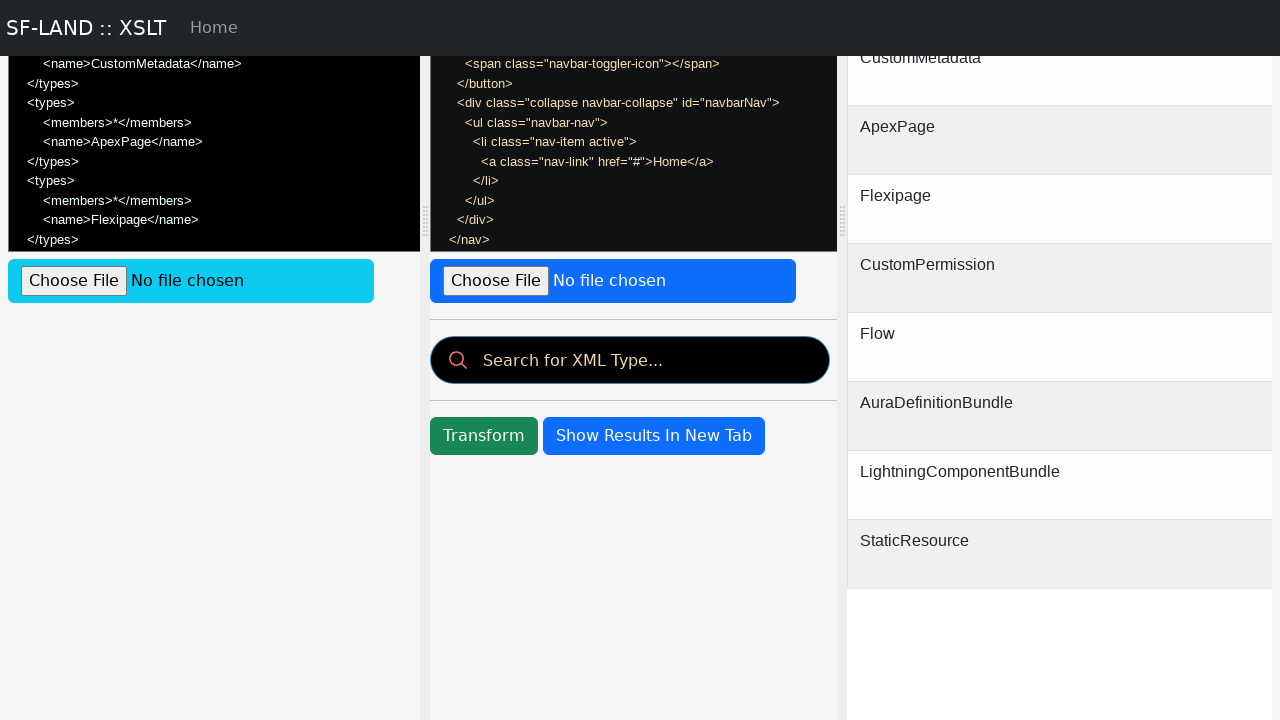

Filled search field with 'pr' to find profile3 on internal:attr=[placeholder="Search for XML Type..."i]
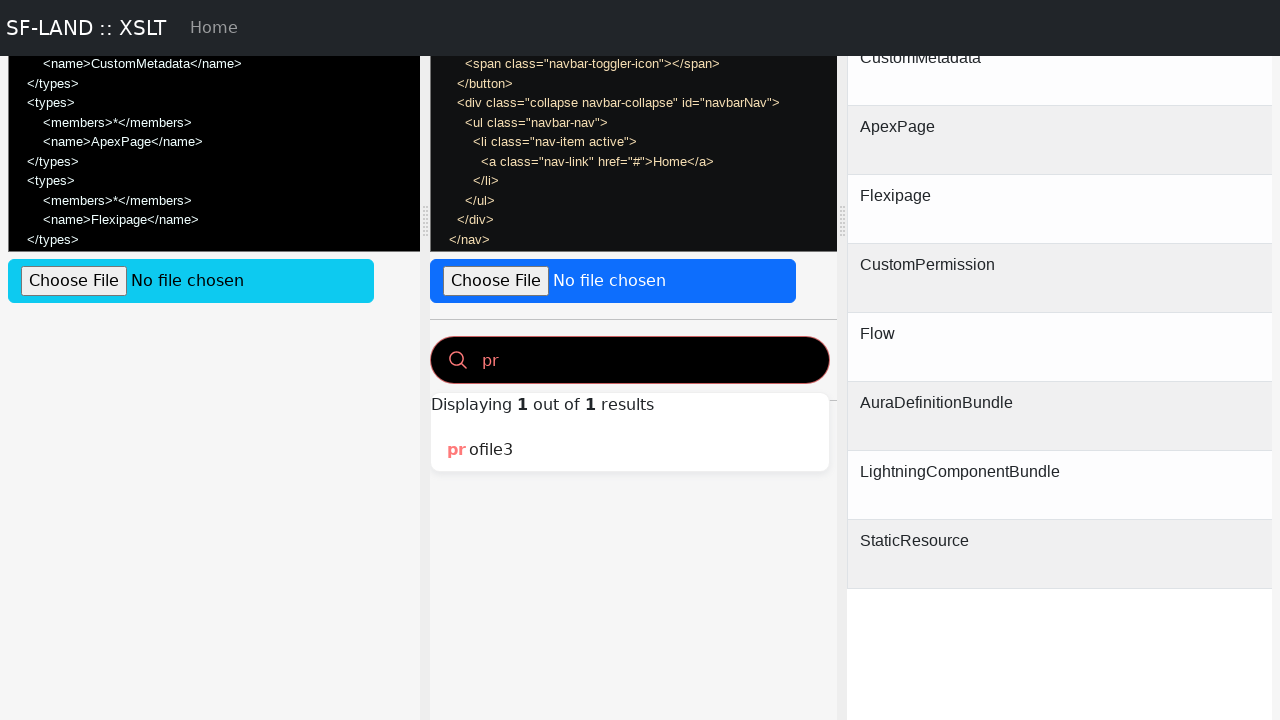

Selected 'profile3' from the dropdown options at (630, 450) on internal:role=option[name="profile3"i]
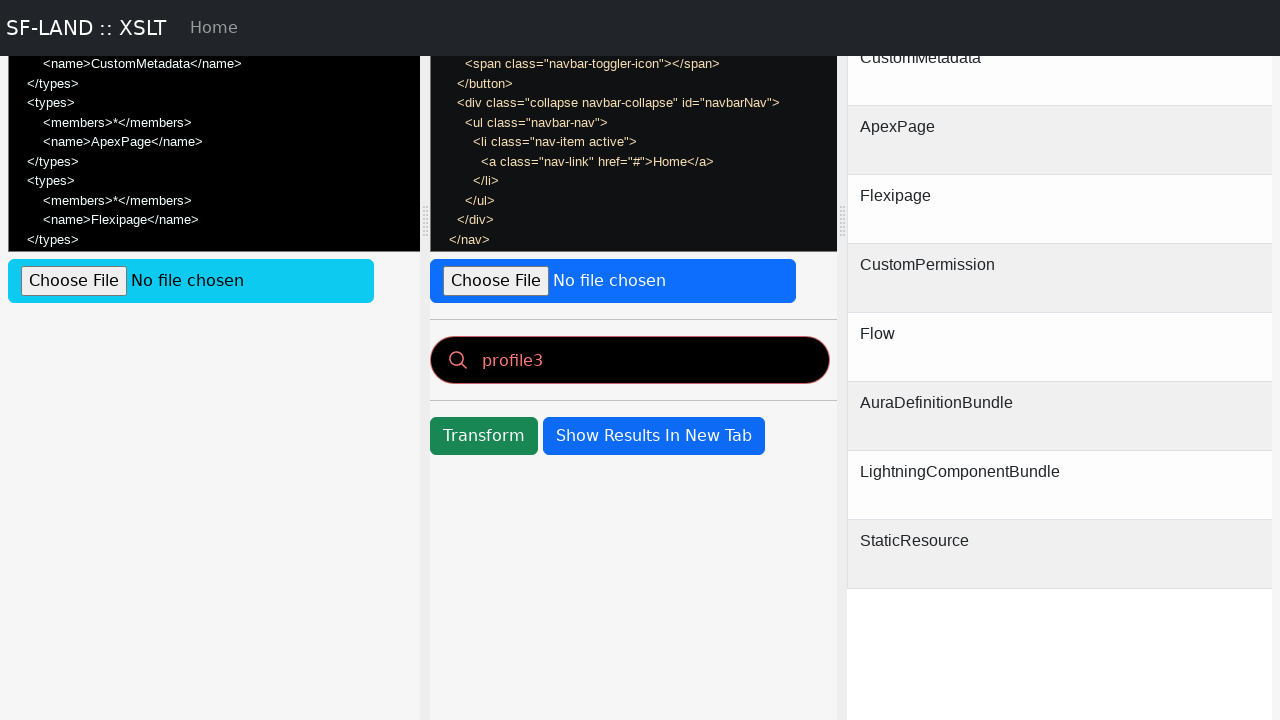

Verified that the Transform button is displayed with correct text
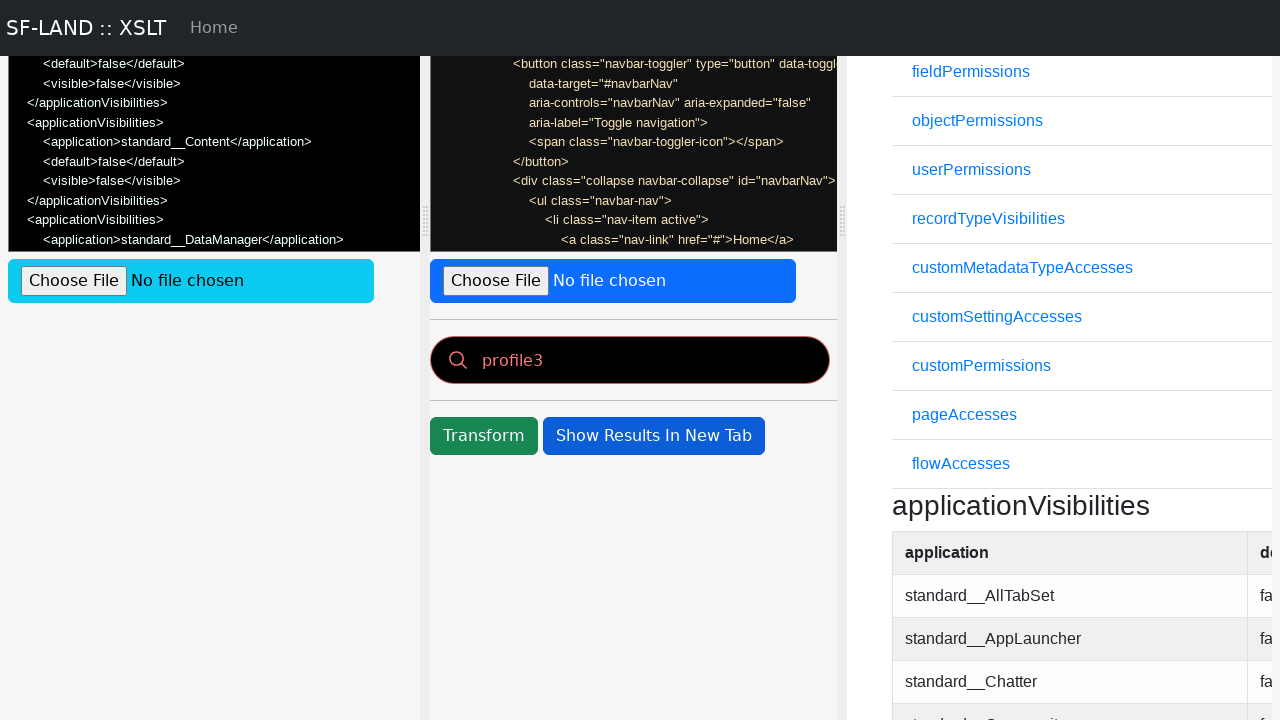

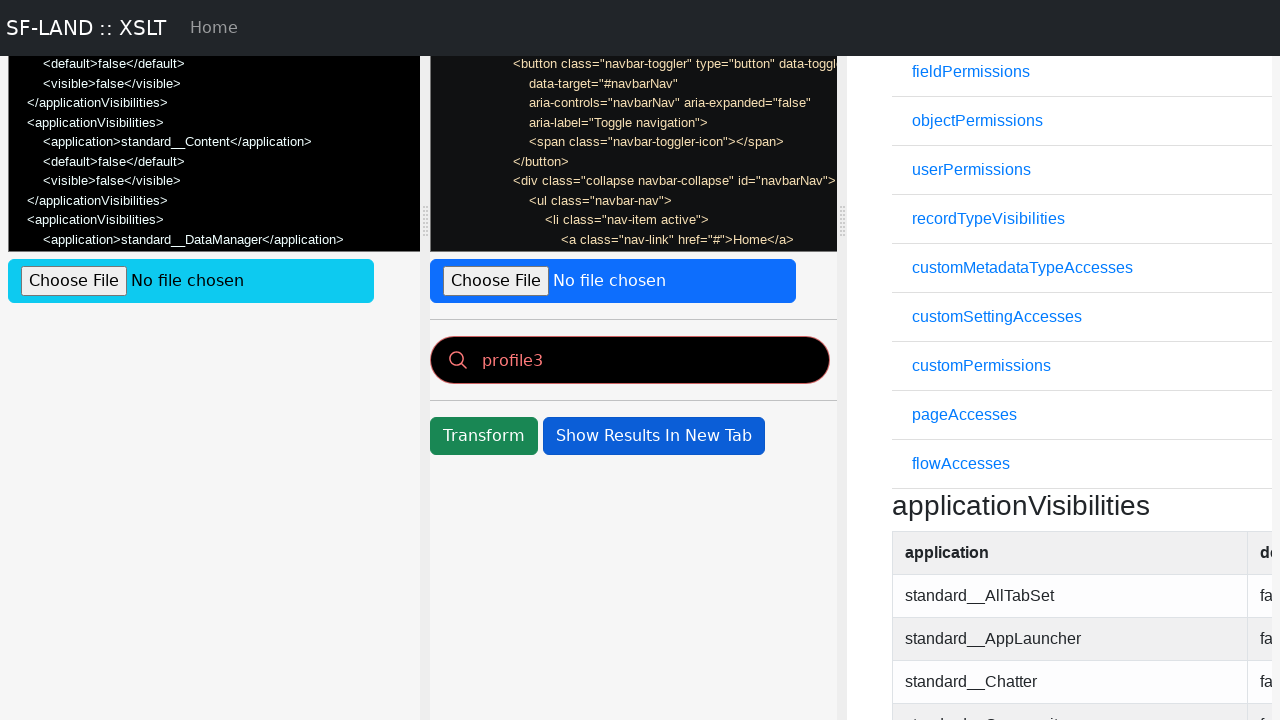